Tests drag and drop functionality by dragging an element to a target drop zone on the jQuery UI droppable demo page

Starting URL: https://jqueryui.com/droppable/

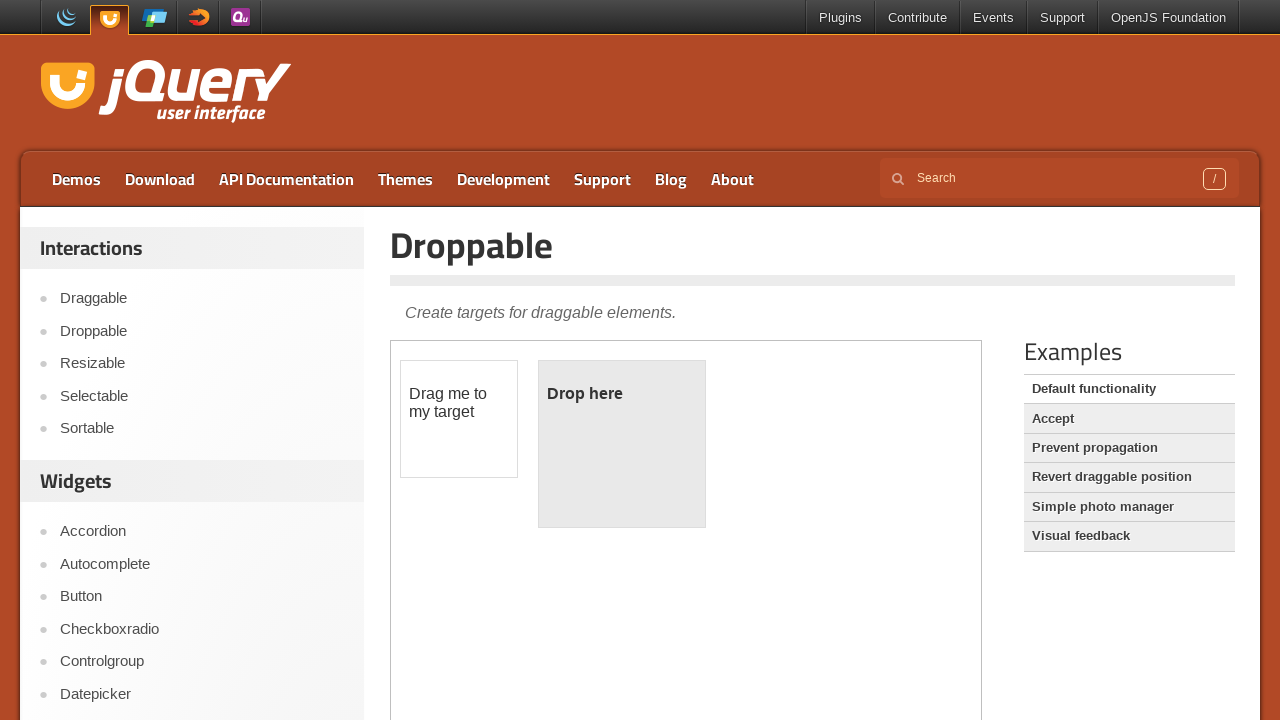

Located iframe containing drag and drop elements
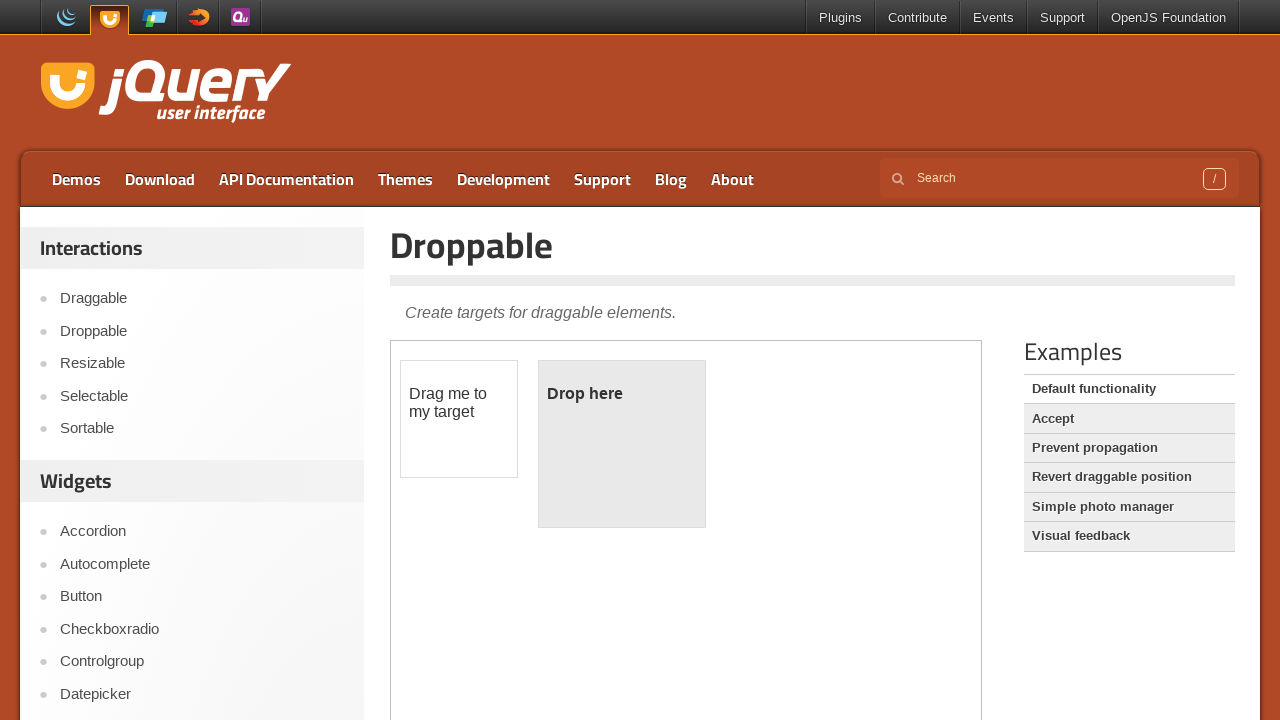

Located draggable element with text 'Drag me to my target'
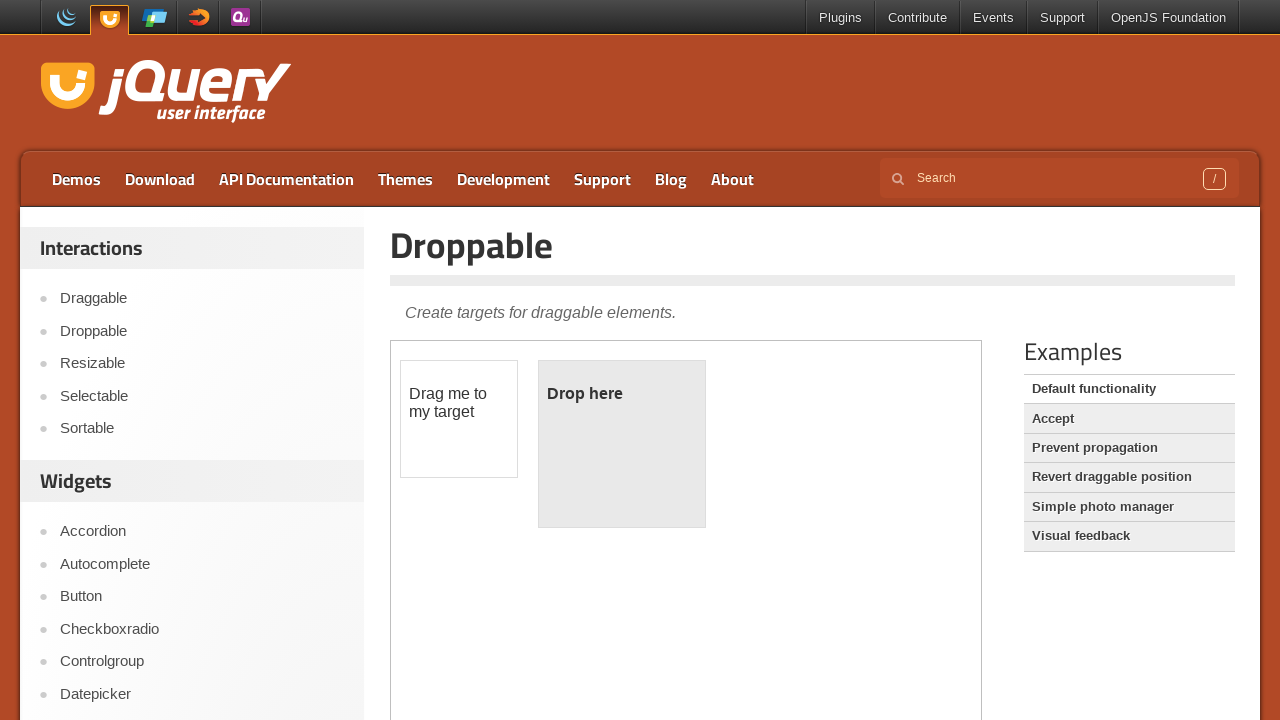

Located droppable target element with id 'droppable'
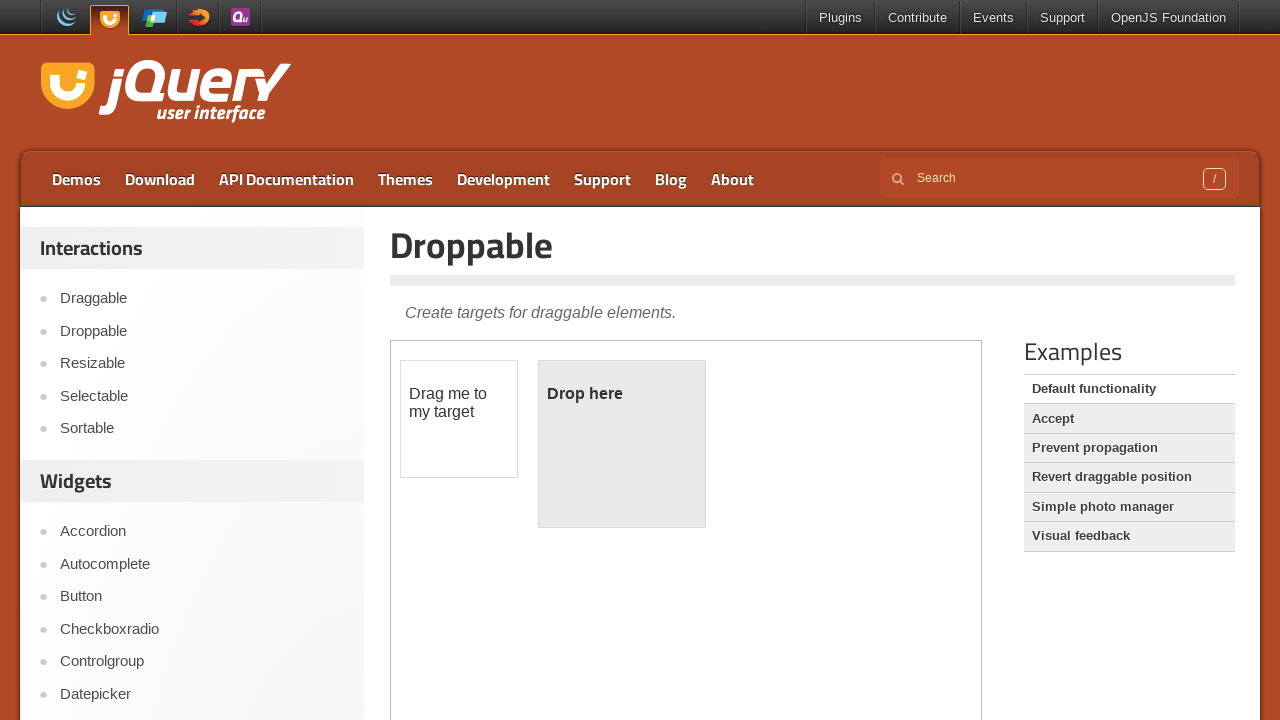

Dragged element to target drop zone at (622, 444)
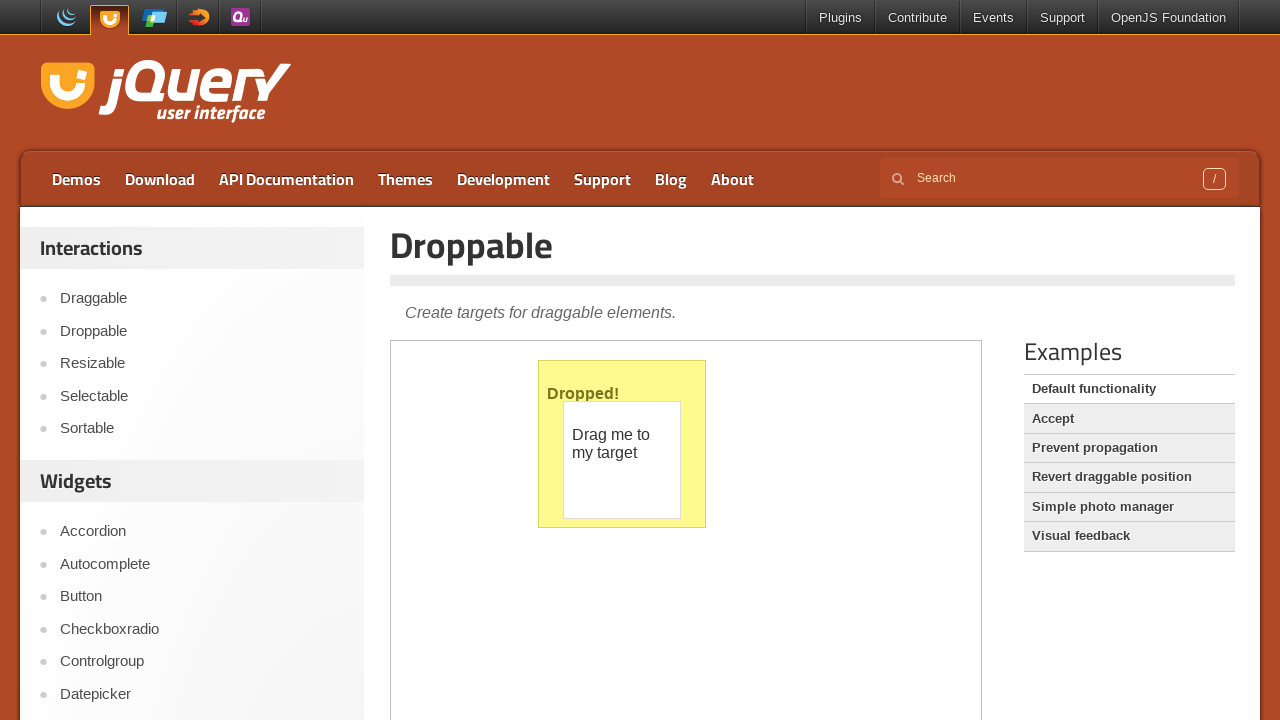

Verified drop was successful - droppable element now highlighted with ui-state-highlight class
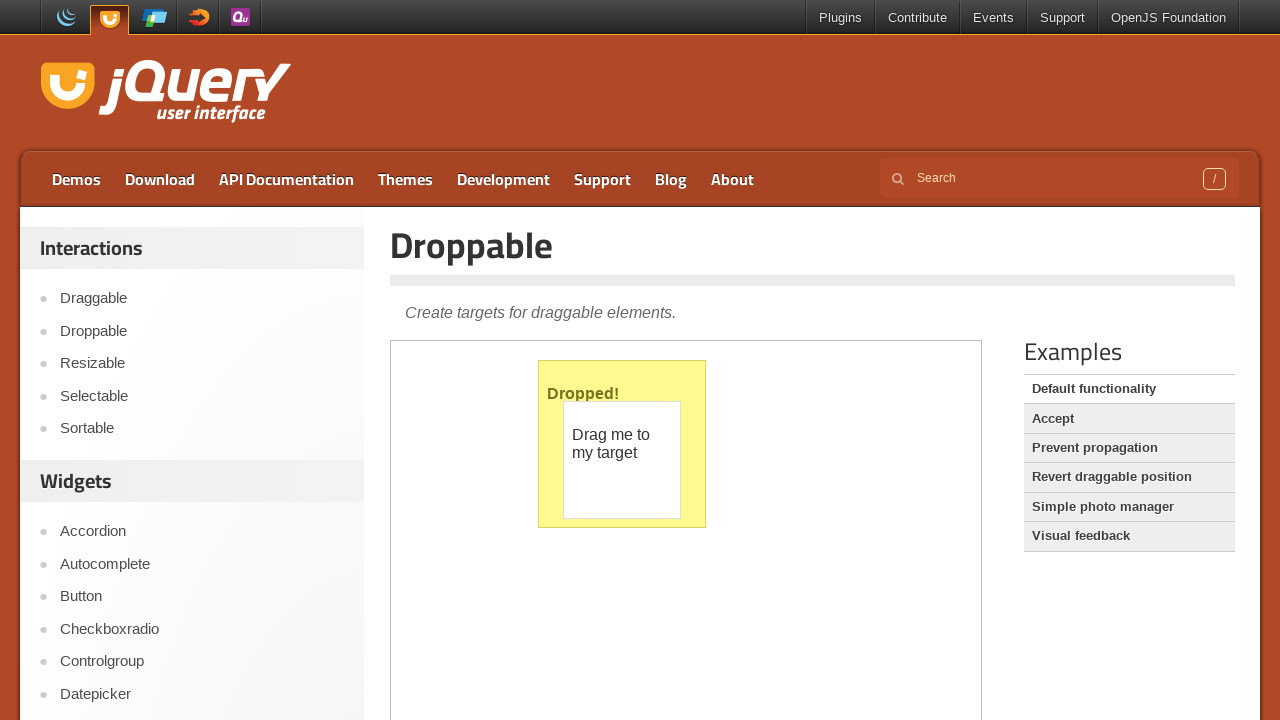

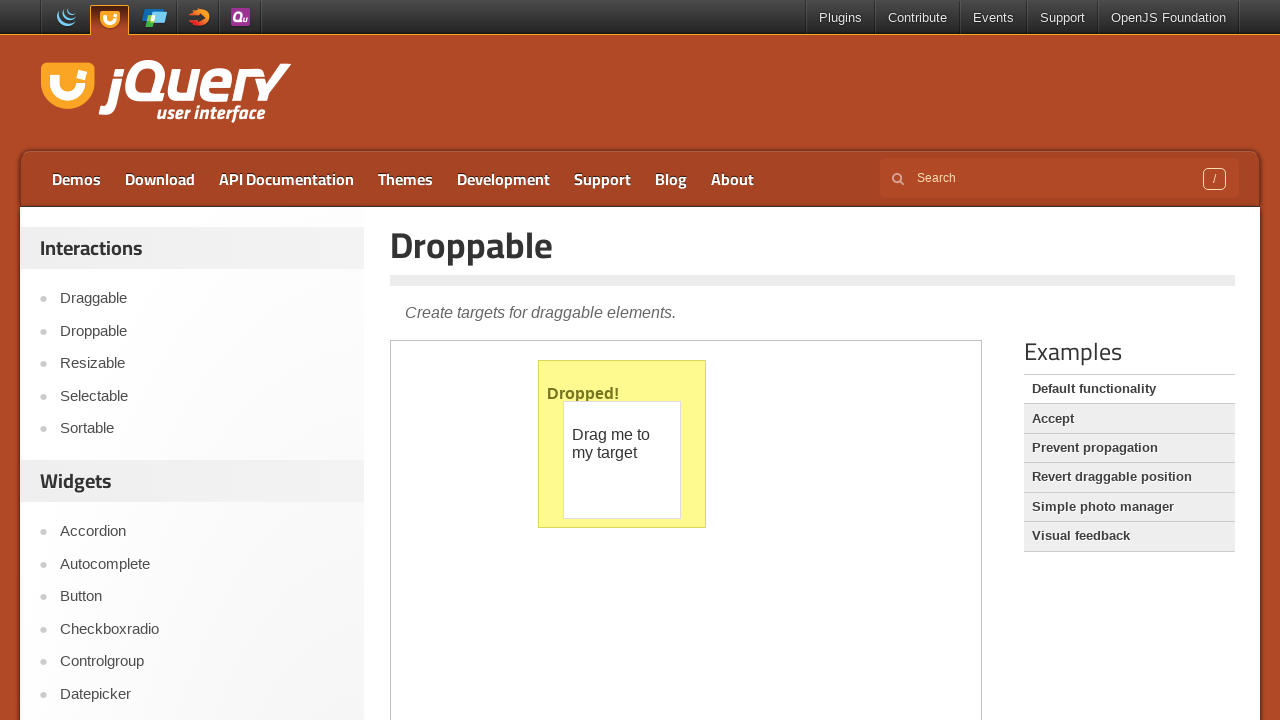